Tests that clicking Place Order button displays the order form modal

Starting URL: https://www.demoblaze.com/cart.html

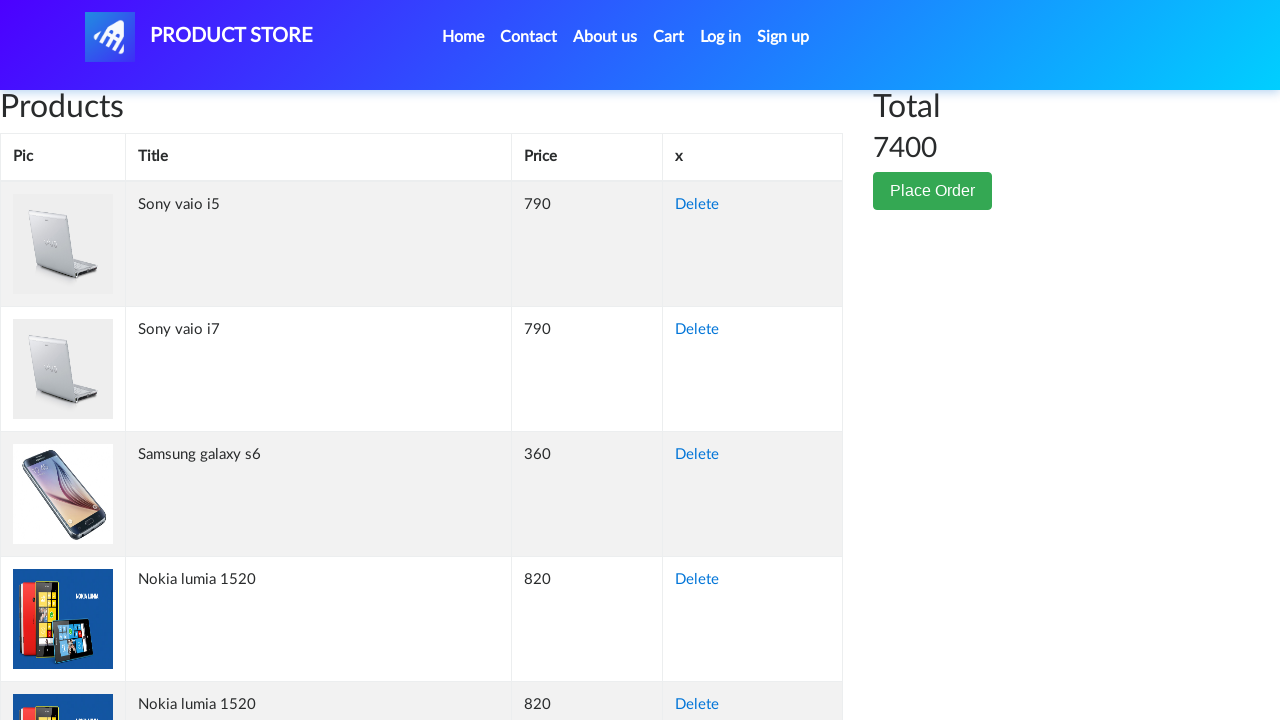

Clicked Place Order button at (933, 191) on button.btn.btn-success[data-toggle='modal'][data-target='#orderModal']
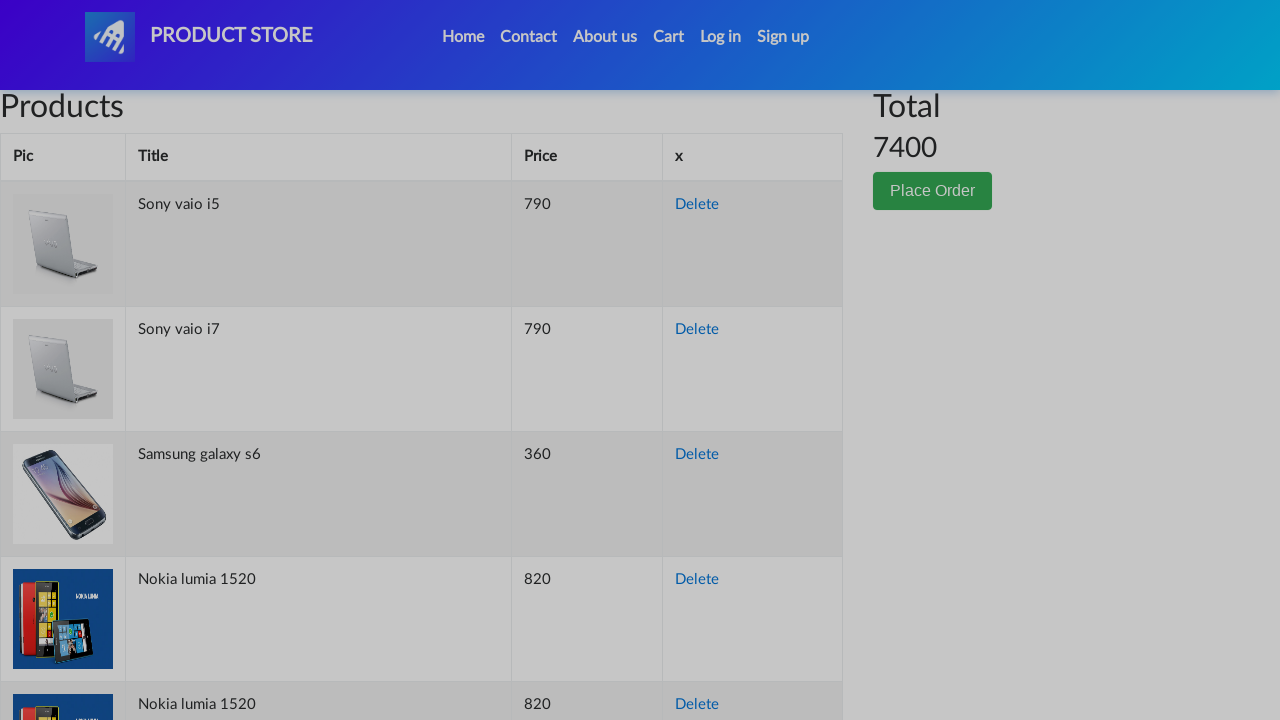

Order form modal displayed successfully
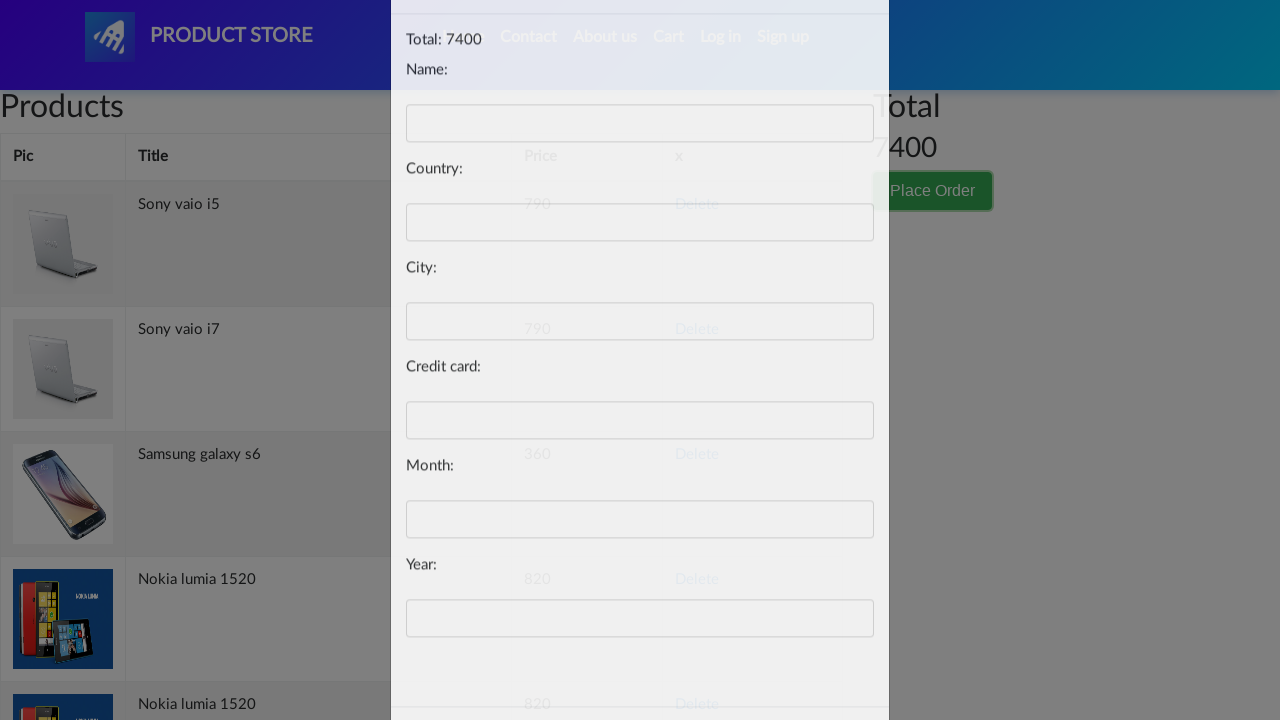

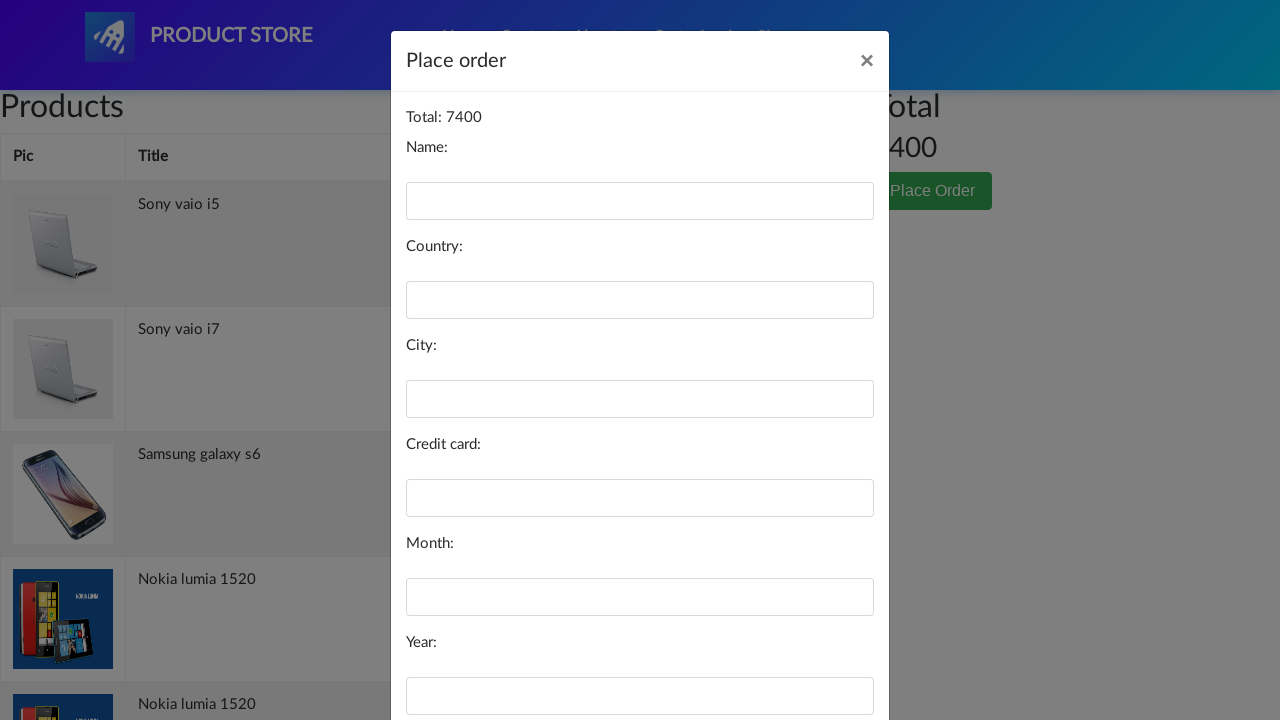